Tests table sorting on table2 using semantic class selectors by clicking the Dues column header and verifying sort order

Starting URL: http://the-internet.herokuapp.com/tables

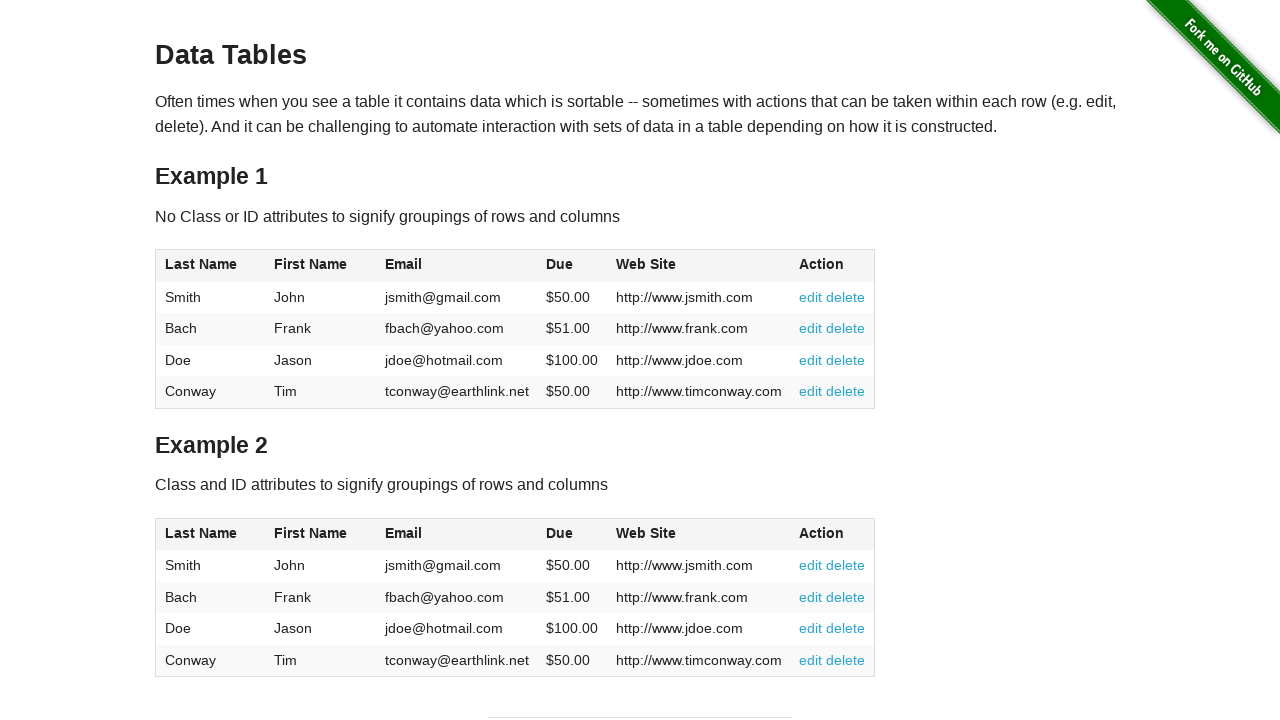

Clicked Dues column header in table2 using class selector at (560, 533) on #table2 thead .dues
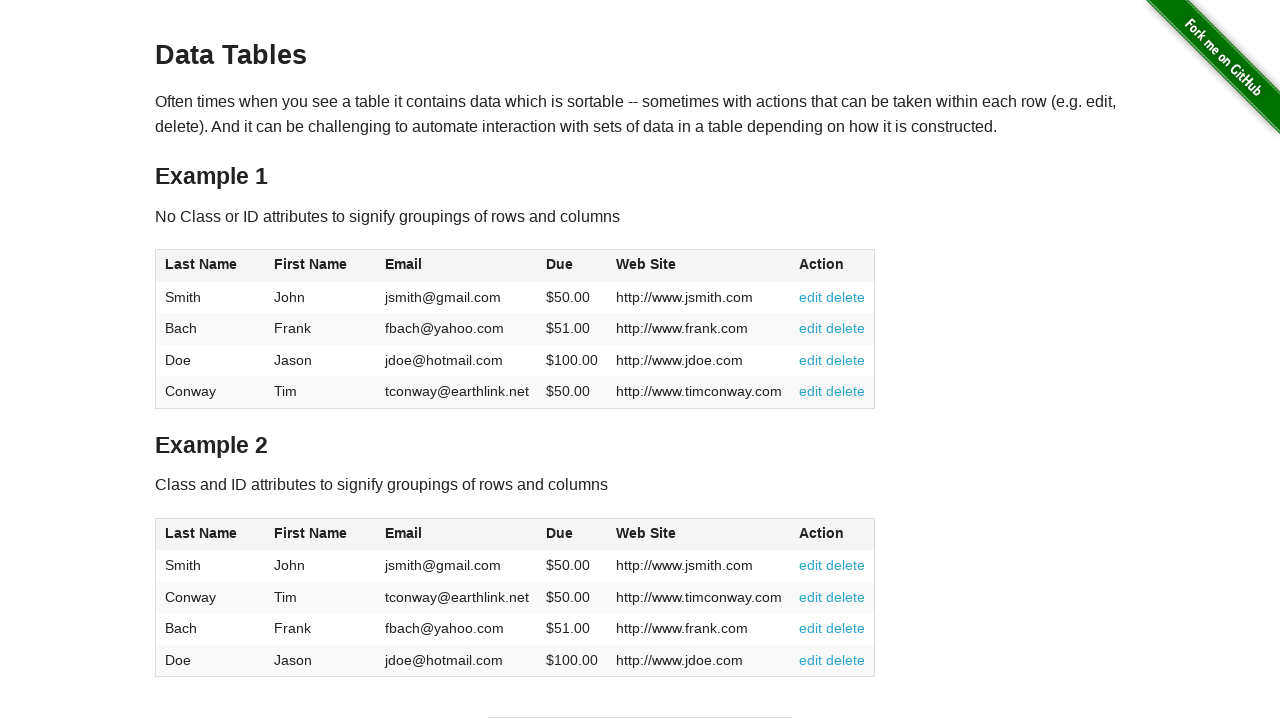

Waited for Dues column values to be present in table2 body
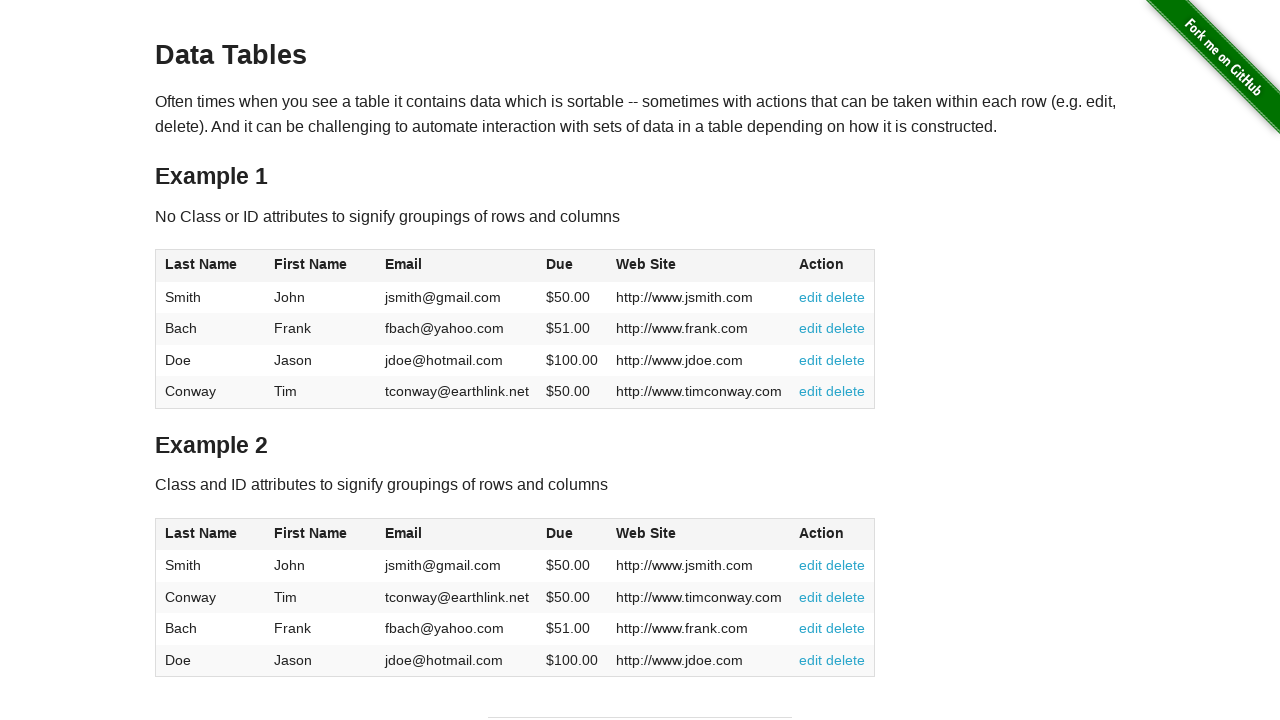

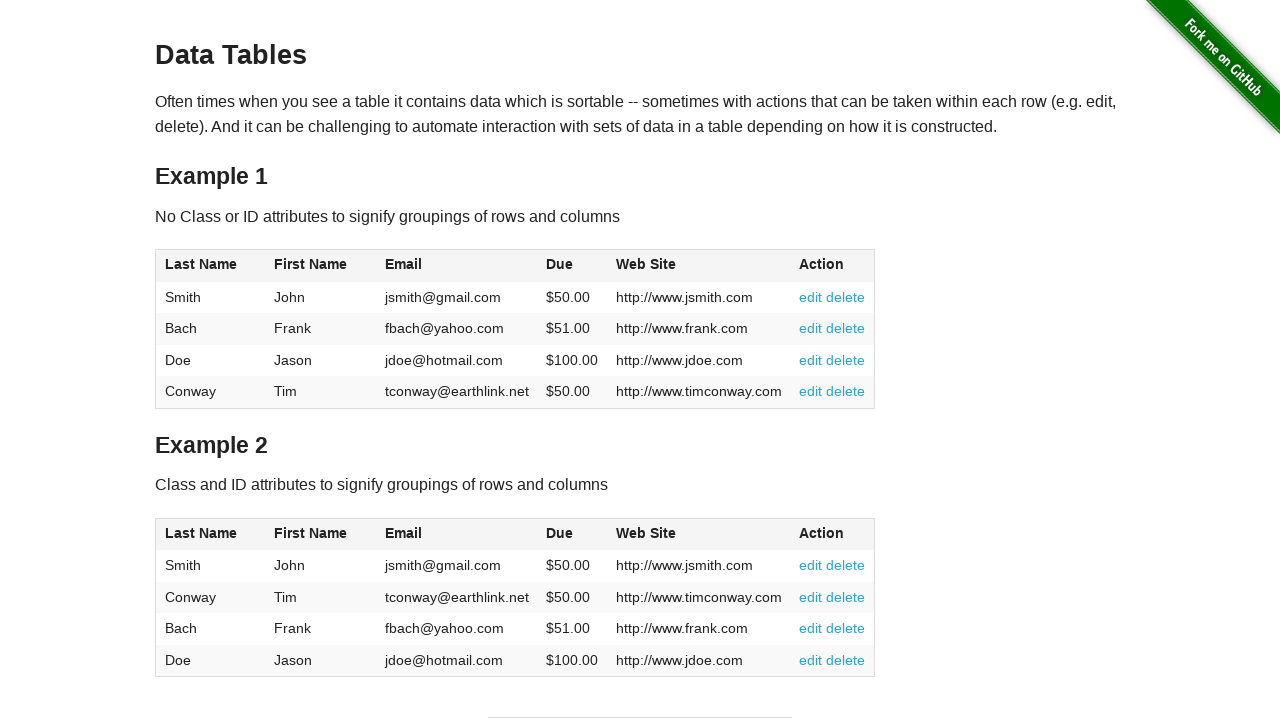